Tests navigation on Test Automation University by clicking on Certificates link and then navigating to the Top 100 Students page, verifying that student entries are displayed.

Starting URL: https://testautomationu.applitools.com/

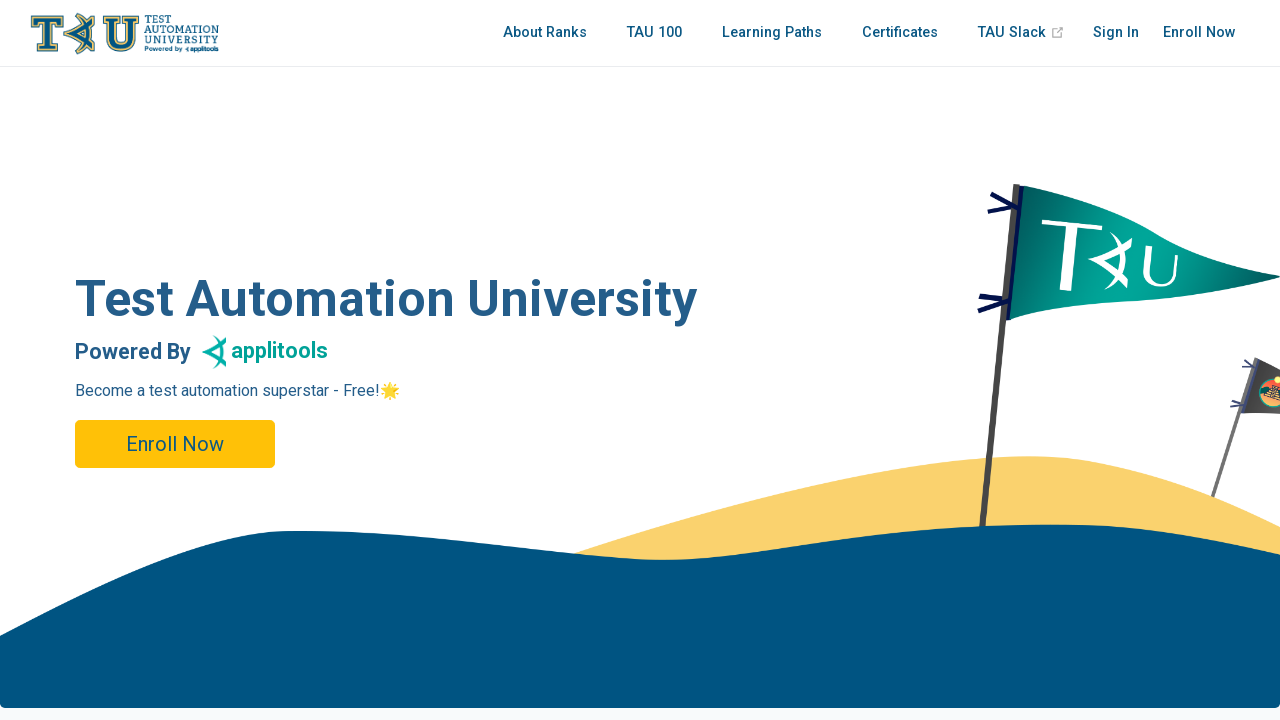

Clicked on Certificates link at (900, 33) on a:text('Certificates')
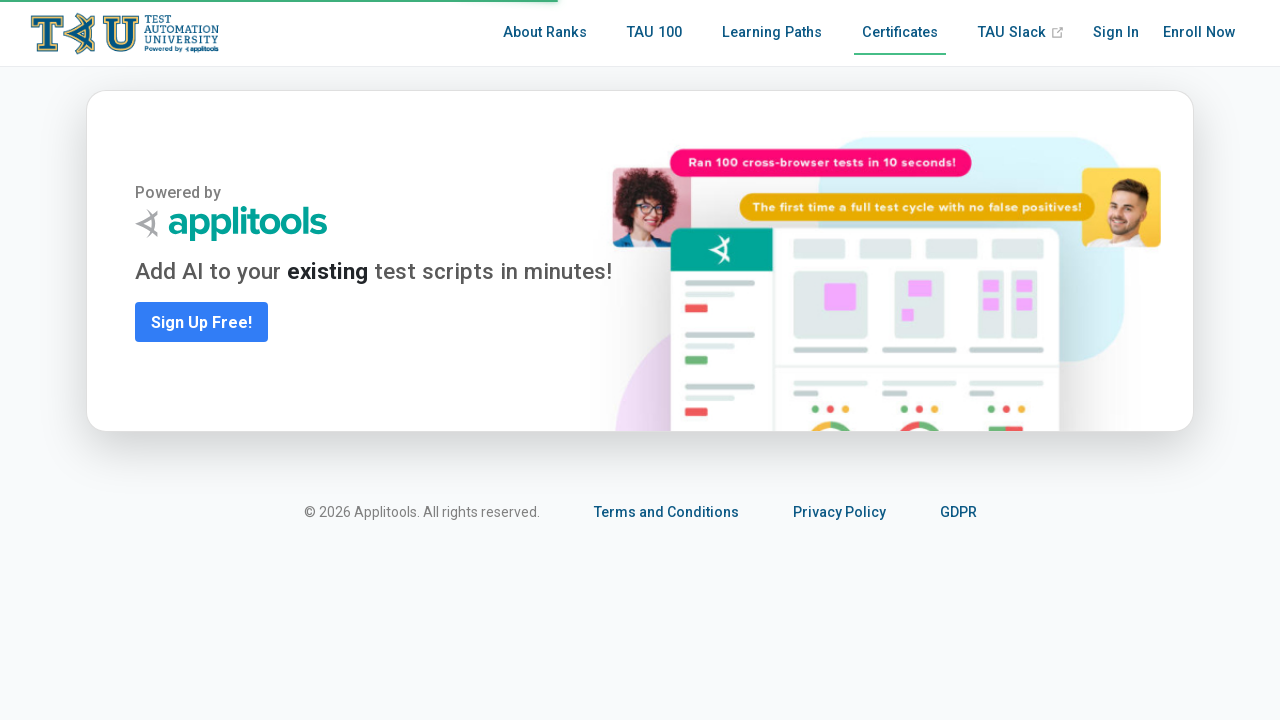

Clicked on Top 100 Students link at (654, 33) on nav.nav-links.can-hide a[href='/tau100.html']
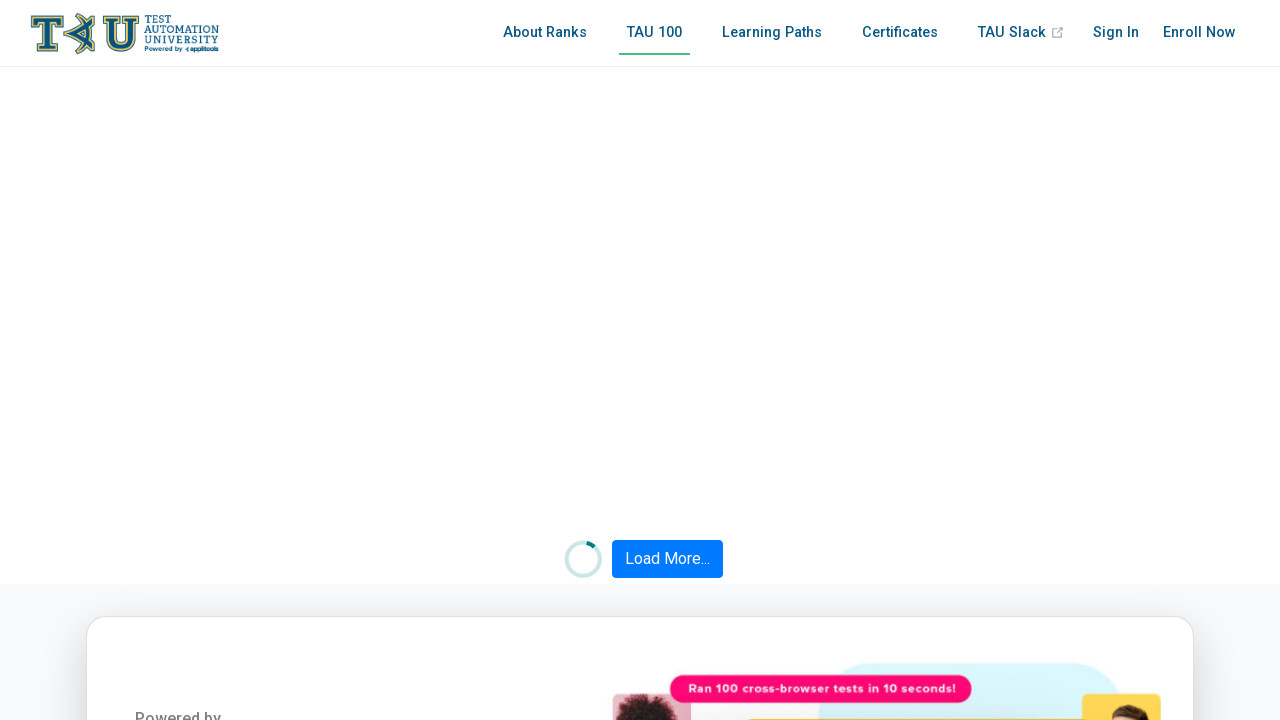

Student rank items loaded on Top 100 Students page
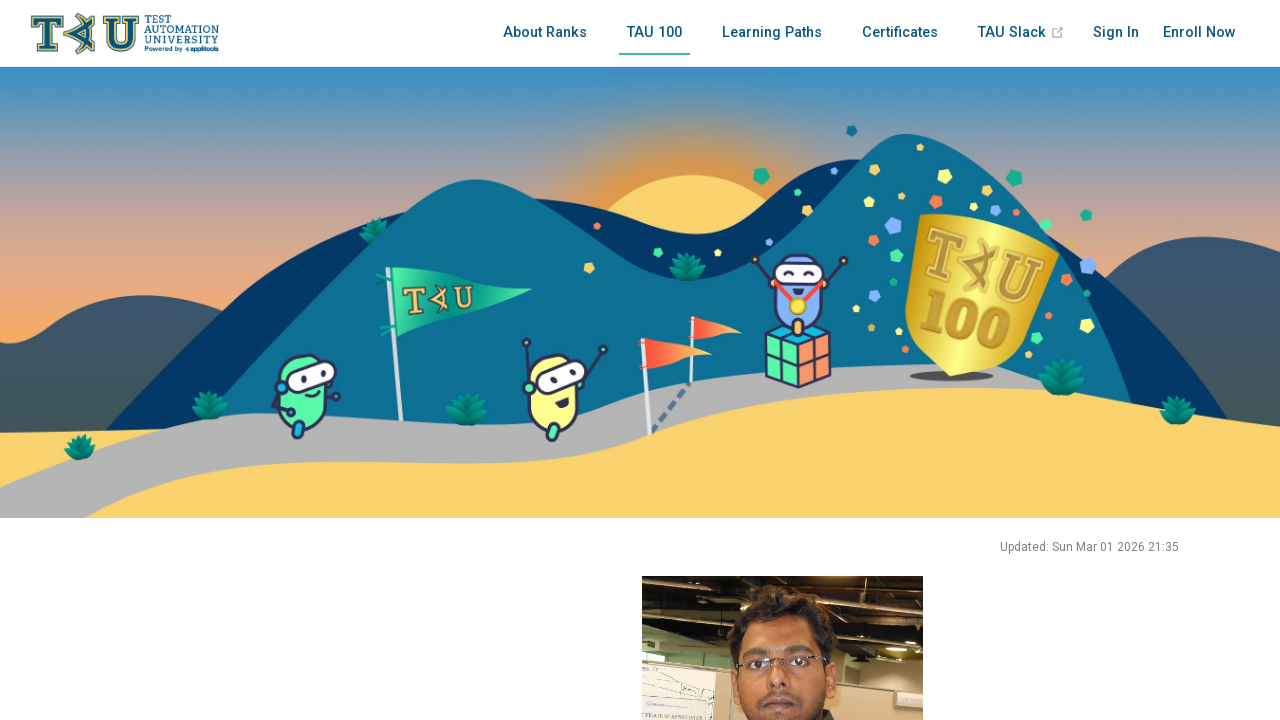

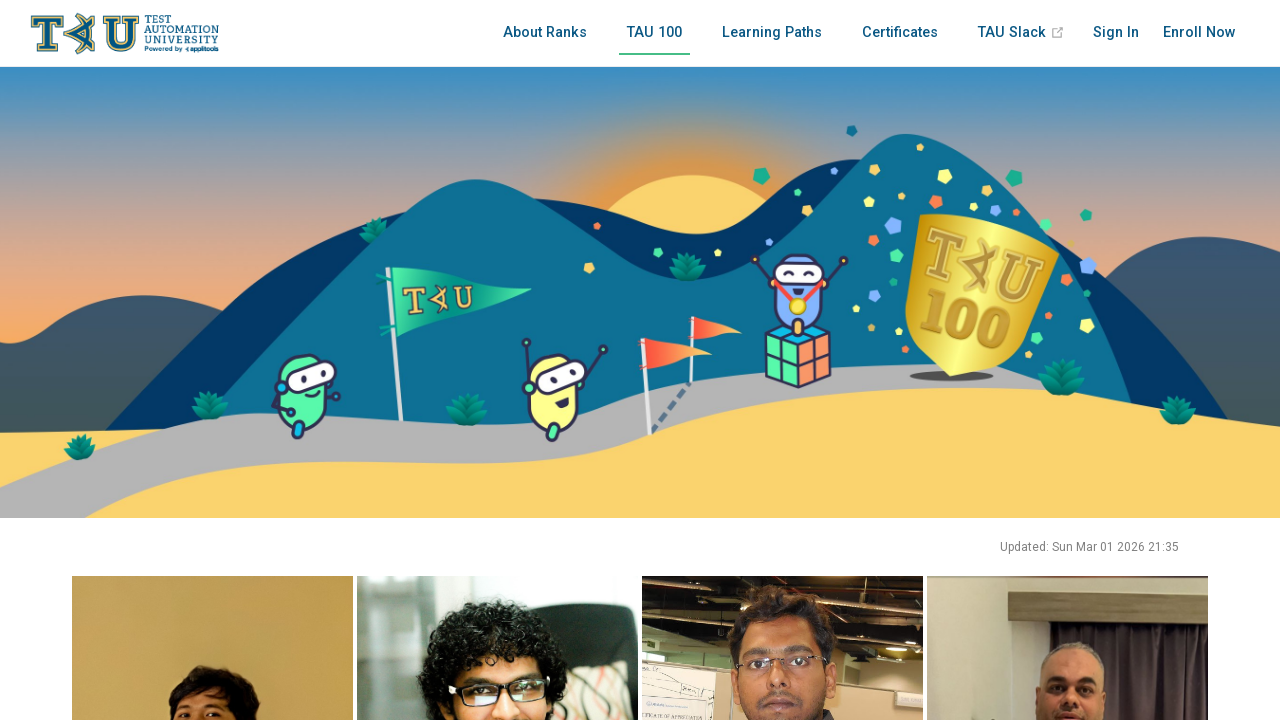